Navigates to GitHub homepage and verifies the page loads successfully by checking the page title

Starting URL: https://github.com

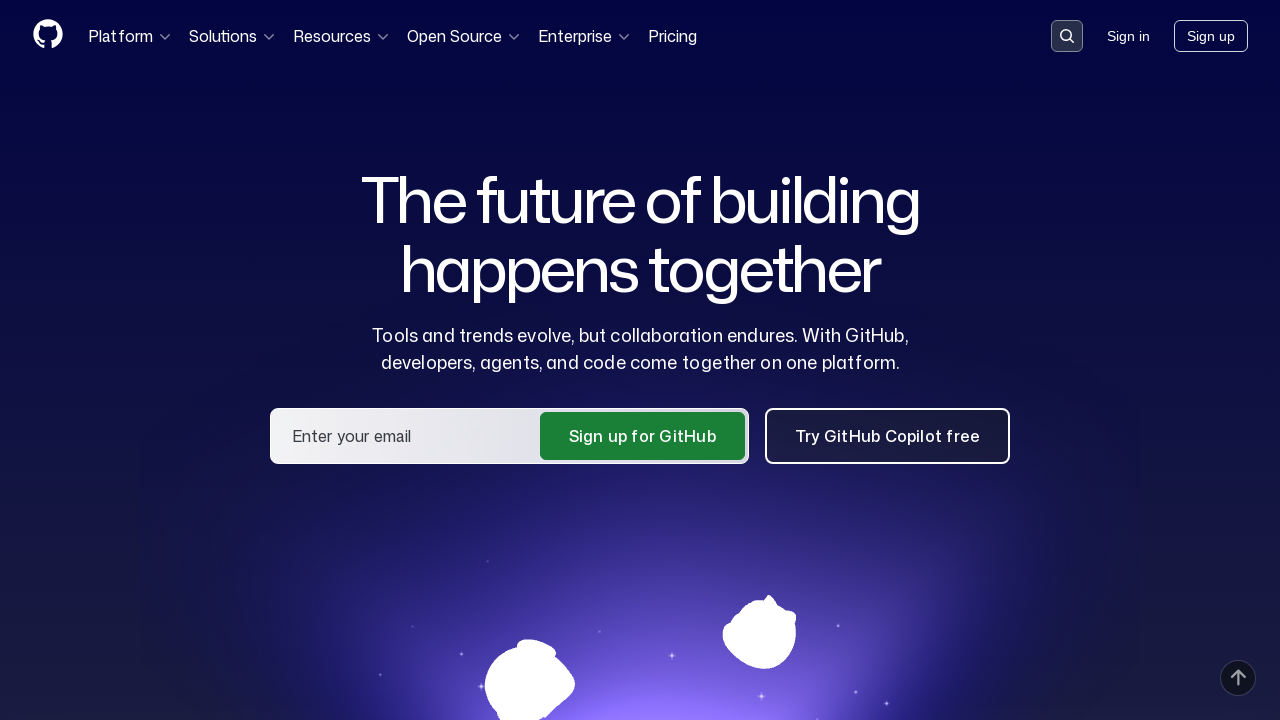

Navigated to GitHub homepage
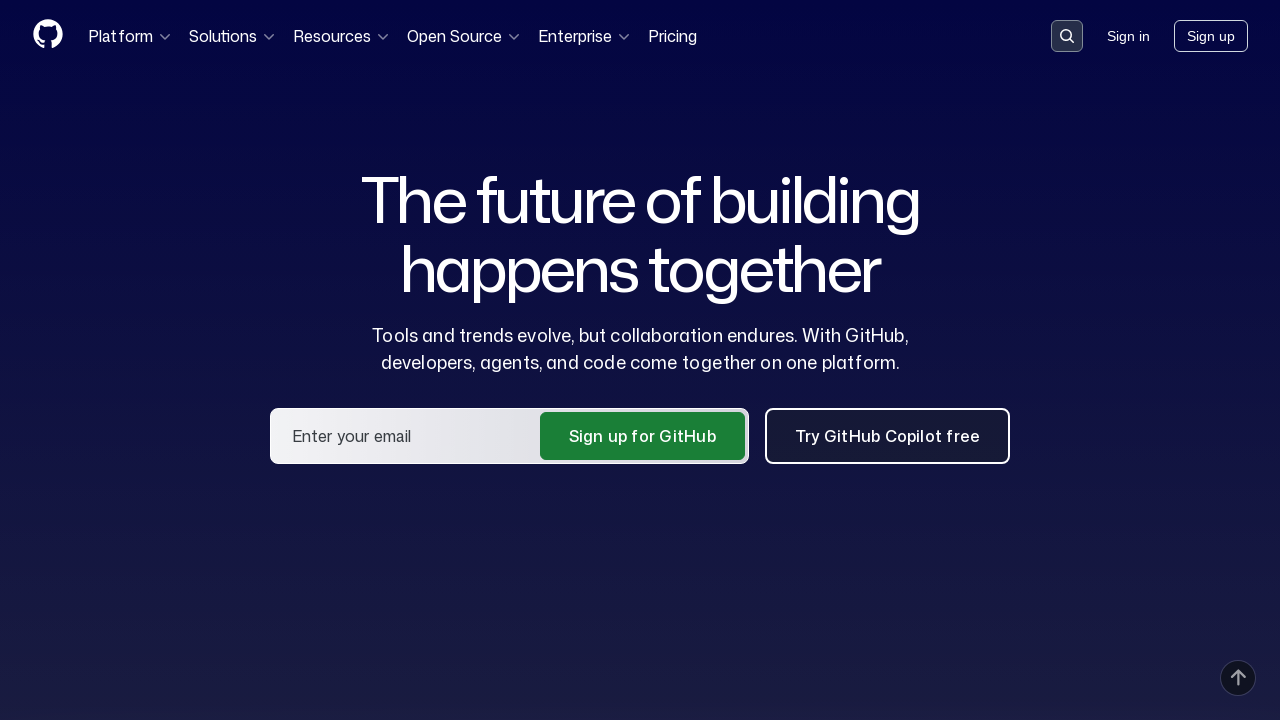

Page reached domcontentloaded state
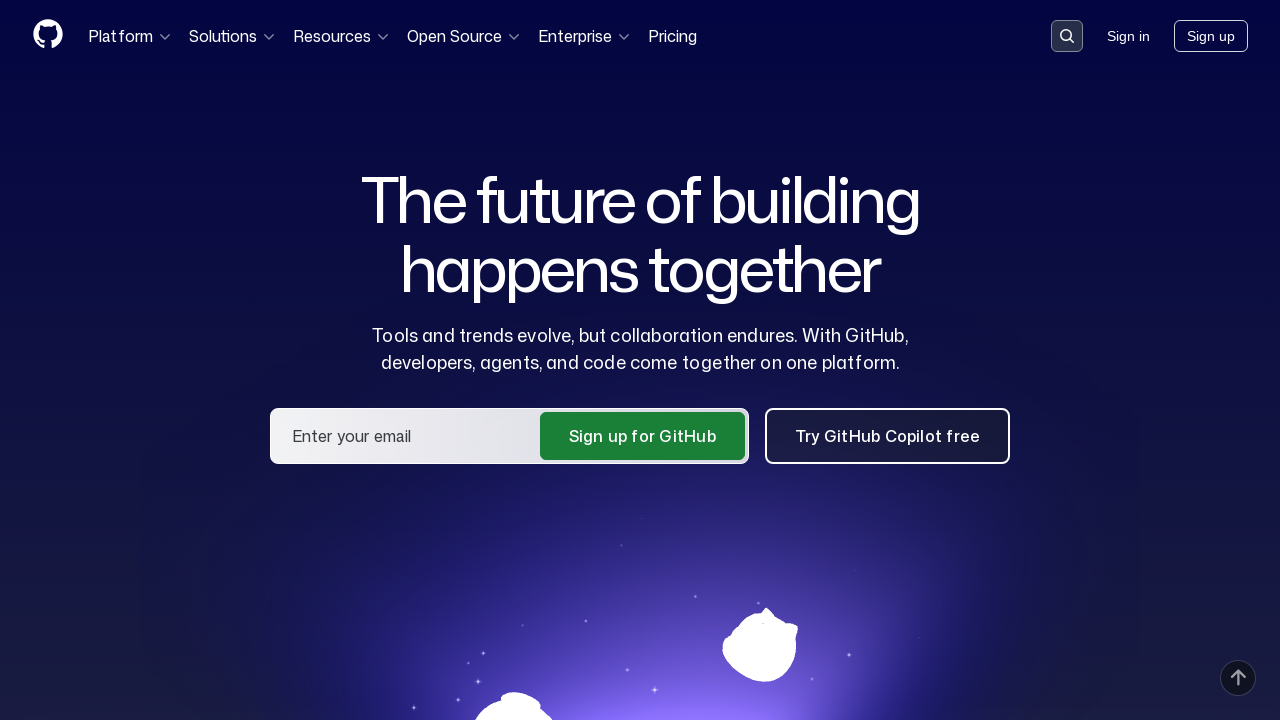

Retrieved page title: 'GitHub · Change is constant. GitHub keeps you ahead. · GitHub'
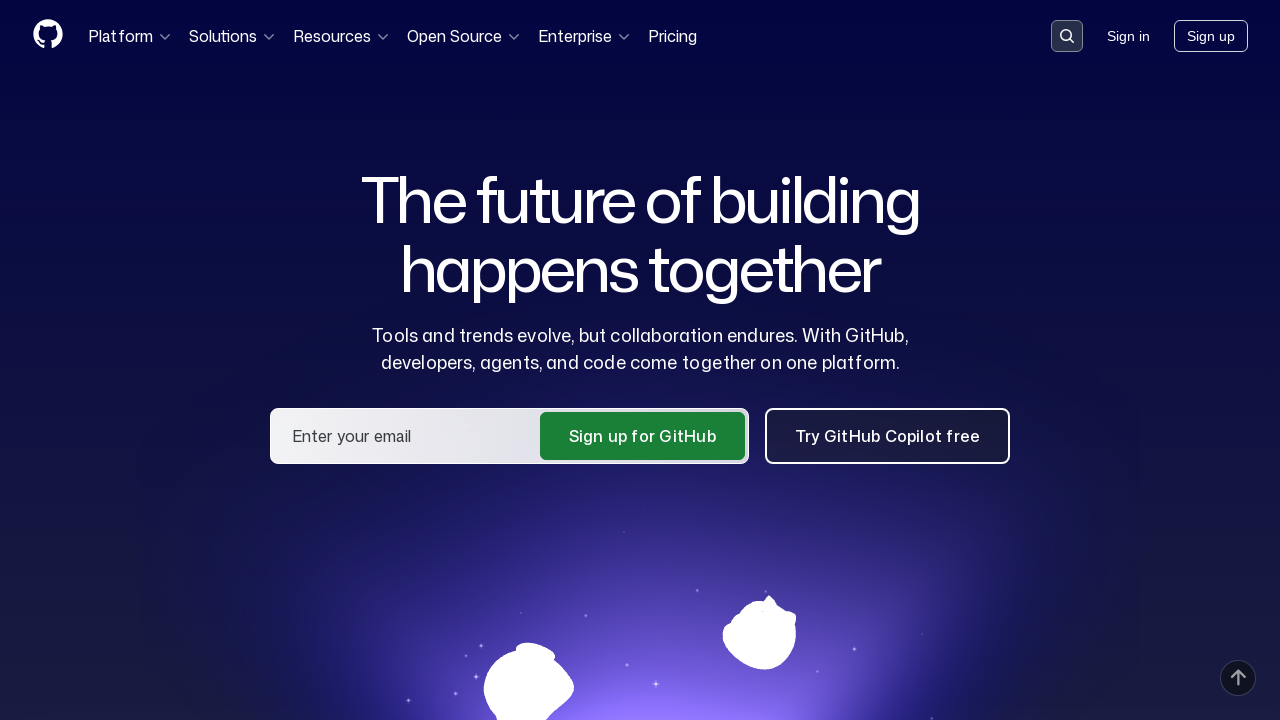

Verified page title contains 'GitHub'
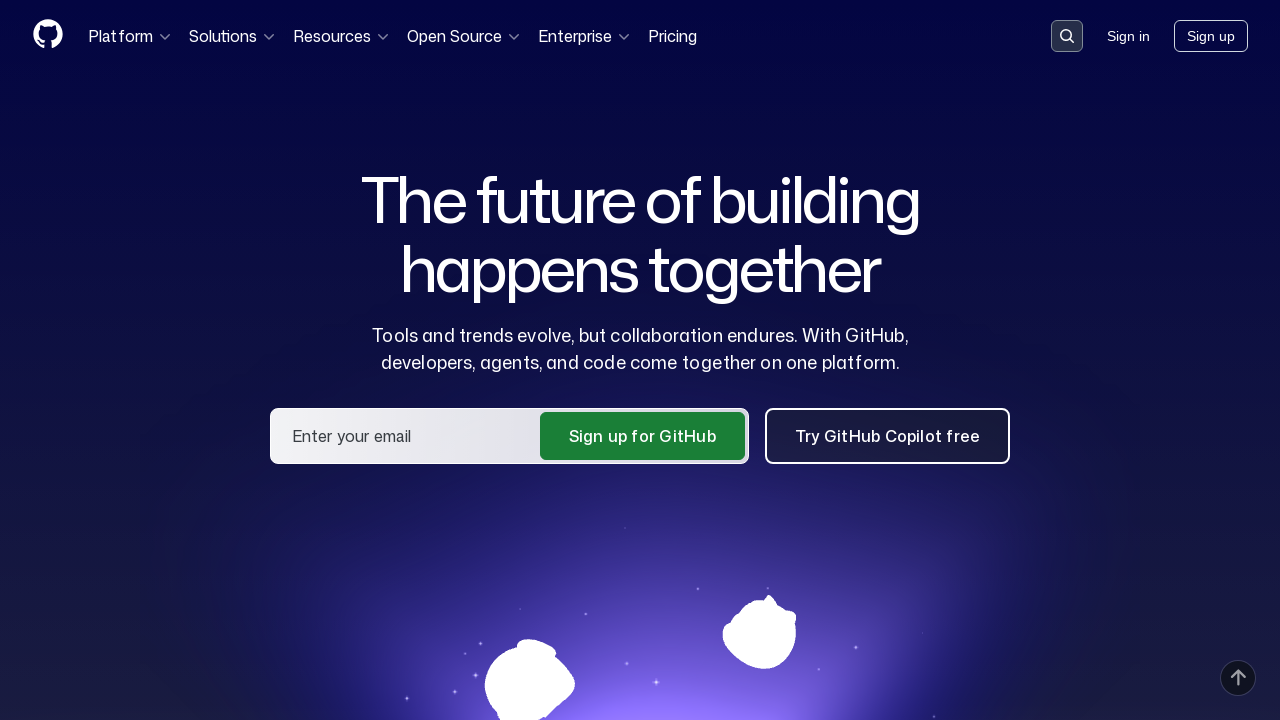

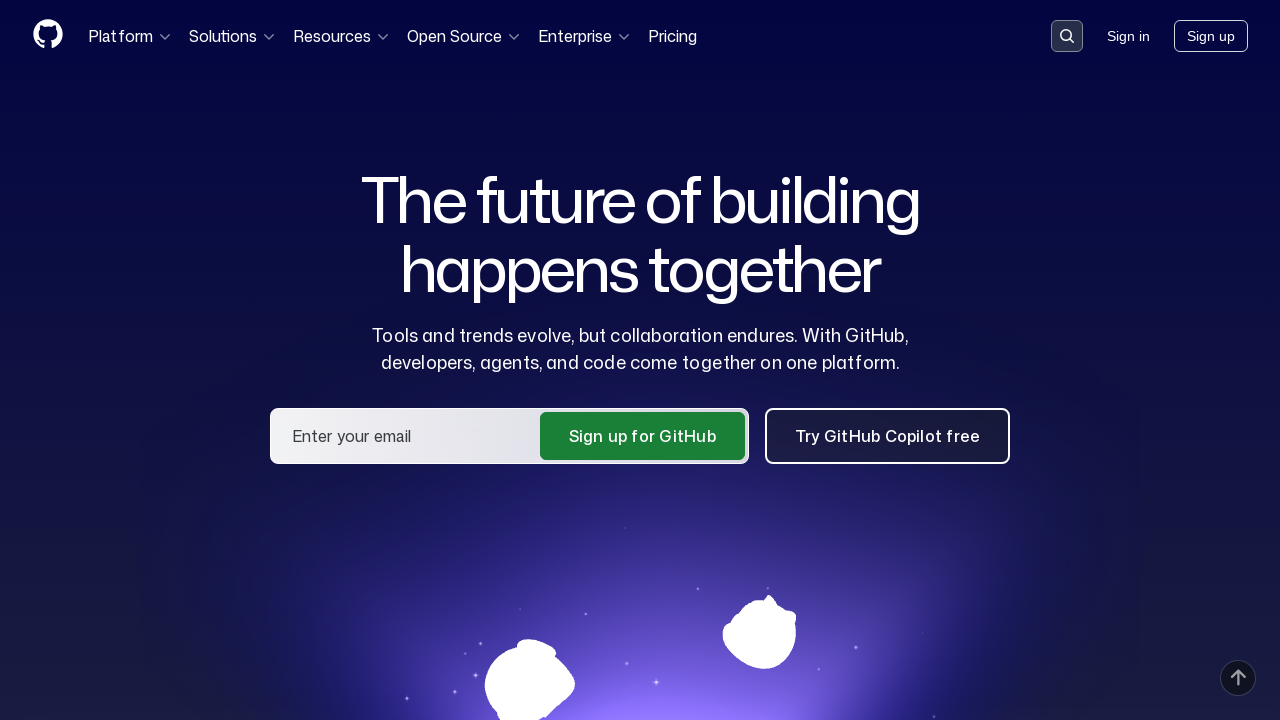